Tests JavaScript prompt alert functionality by triggering a prompt, entering text, and accepting it

Starting URL: https://the-internet.herokuapp.com/javascript_alerts

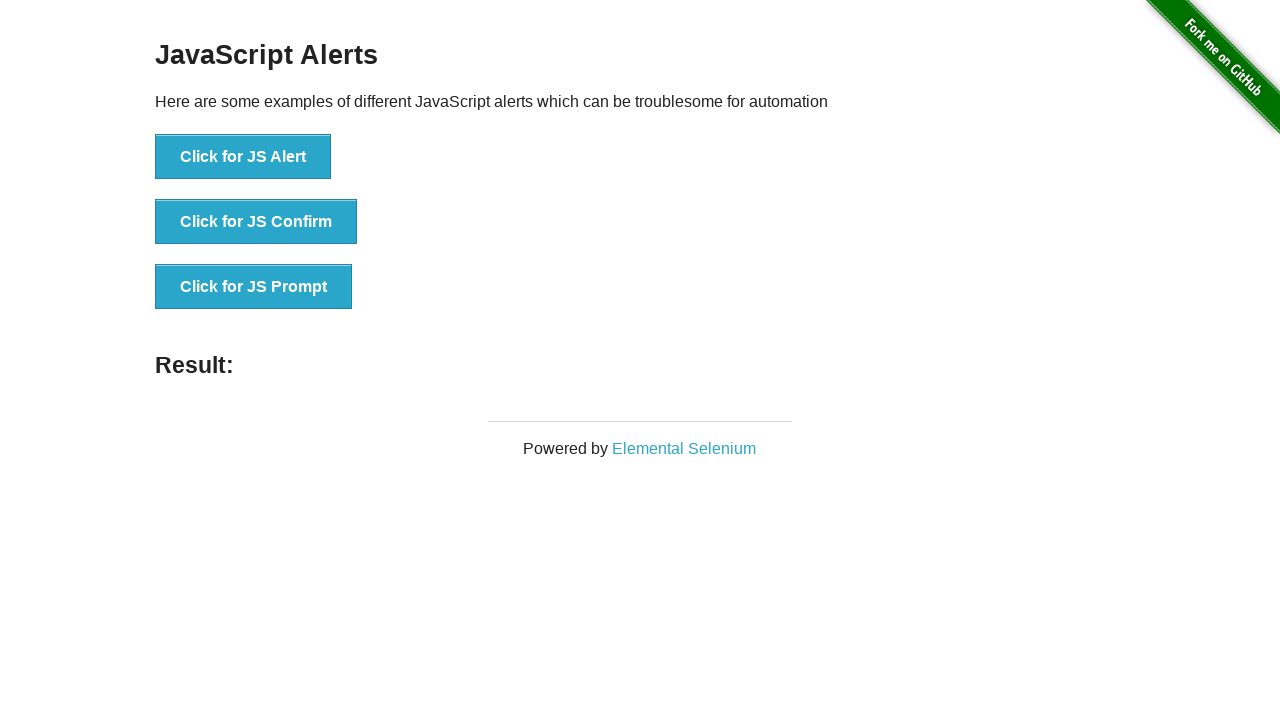

Clicked button to trigger JavaScript prompt at (254, 287) on xpath=//button[text()='Click for JS Prompt']
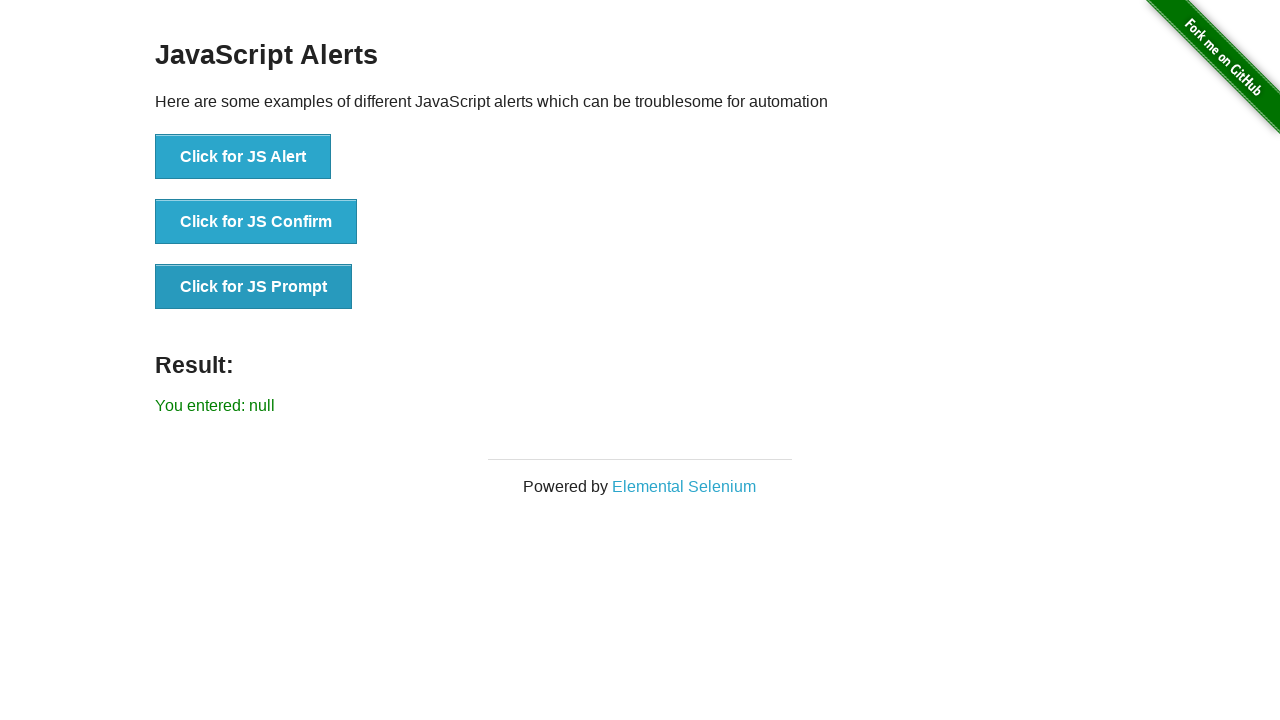

Set up dialog handler to accept prompt with text 'This is a Prompt Alert'
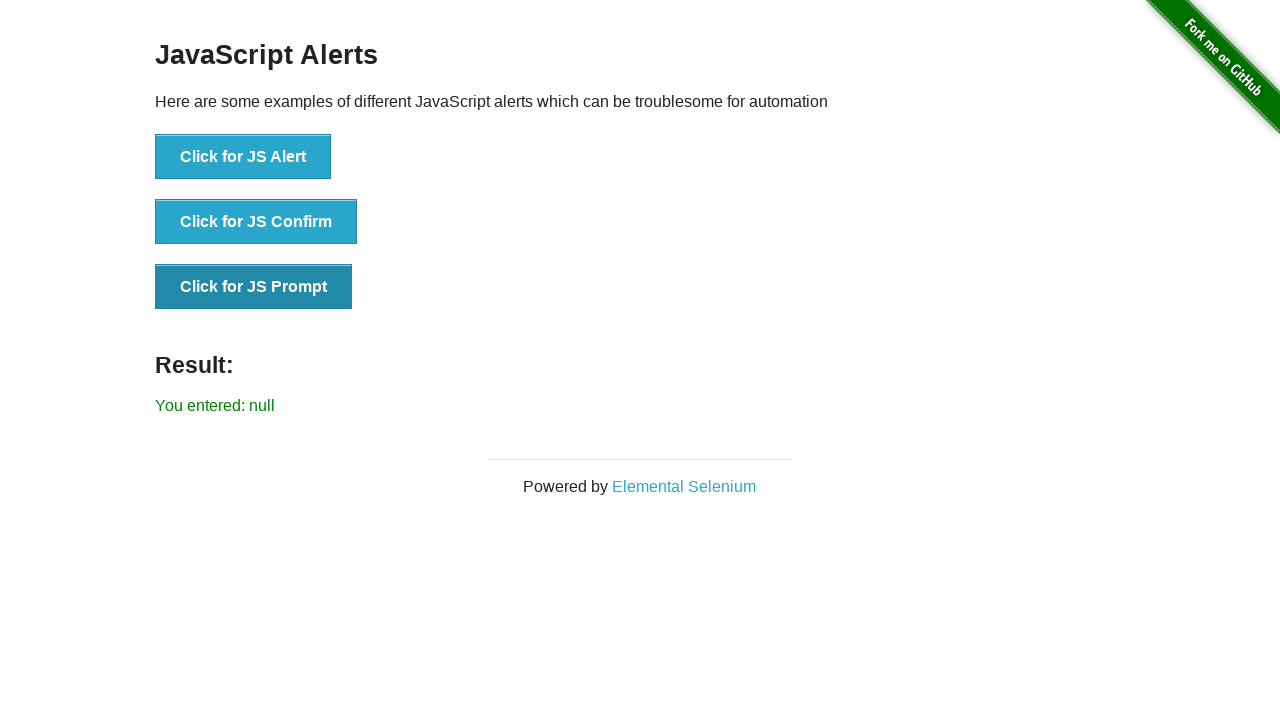

Clicked button again to trigger the prompt dialog at (254, 287) on xpath=//button[text()='Click for JS Prompt']
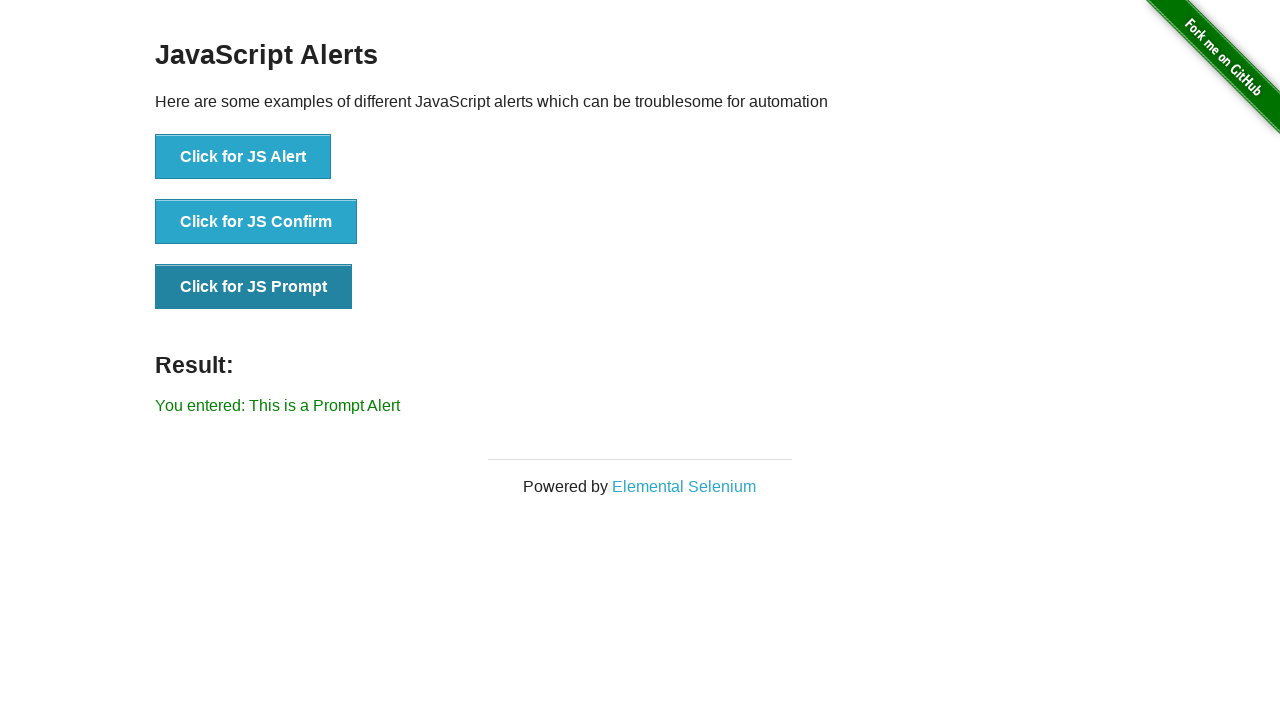

Waited for result element to appear
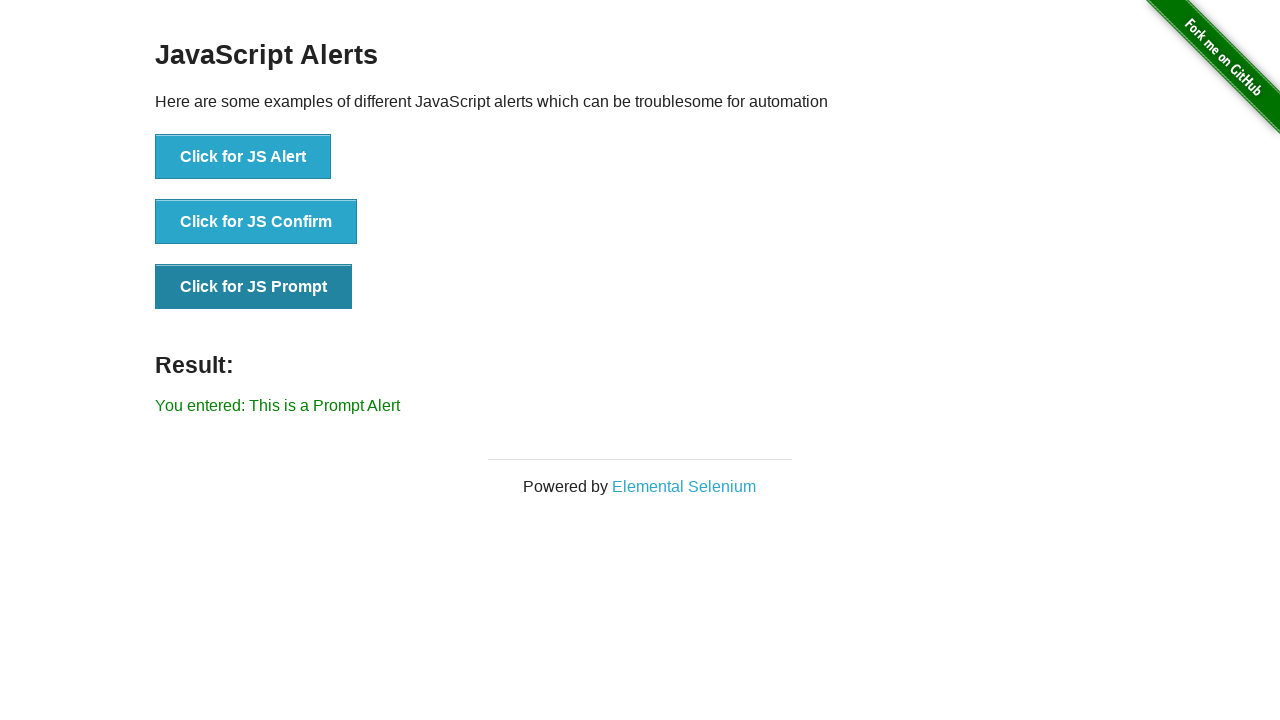

Retrieved result text: You entered: This is a Prompt Alert
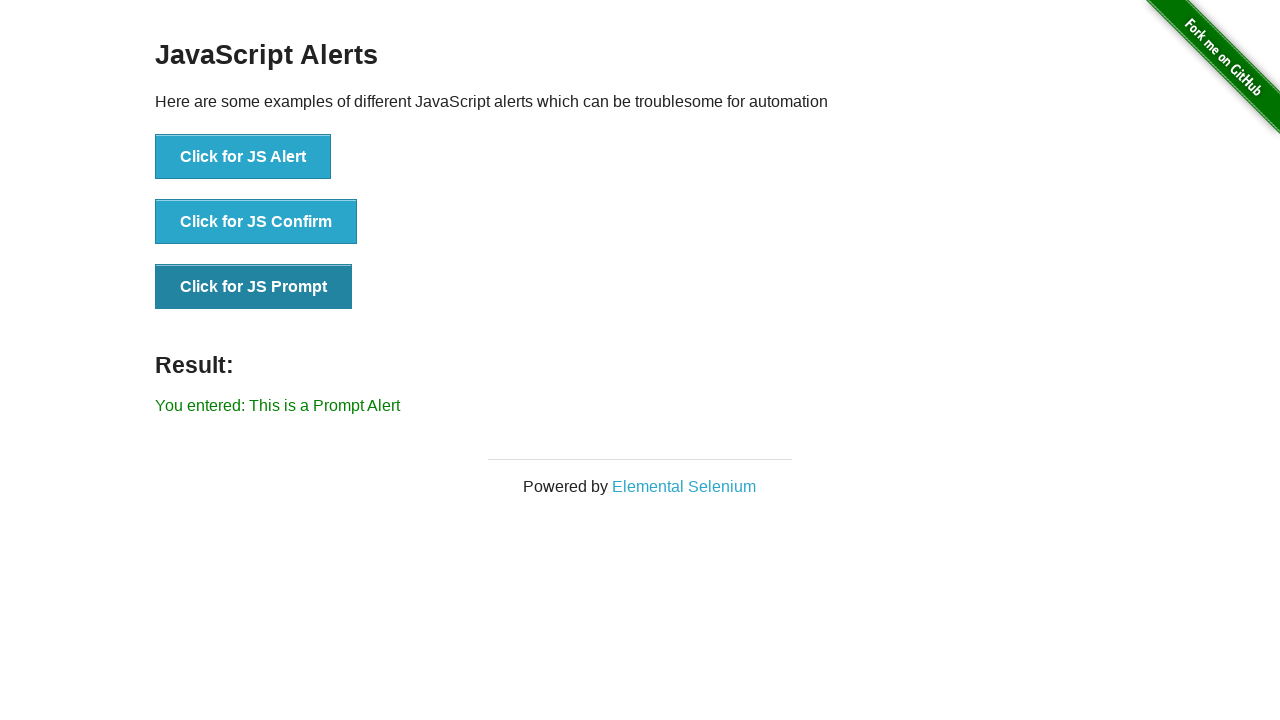

Printed result: You entered: This is a Prompt Alert
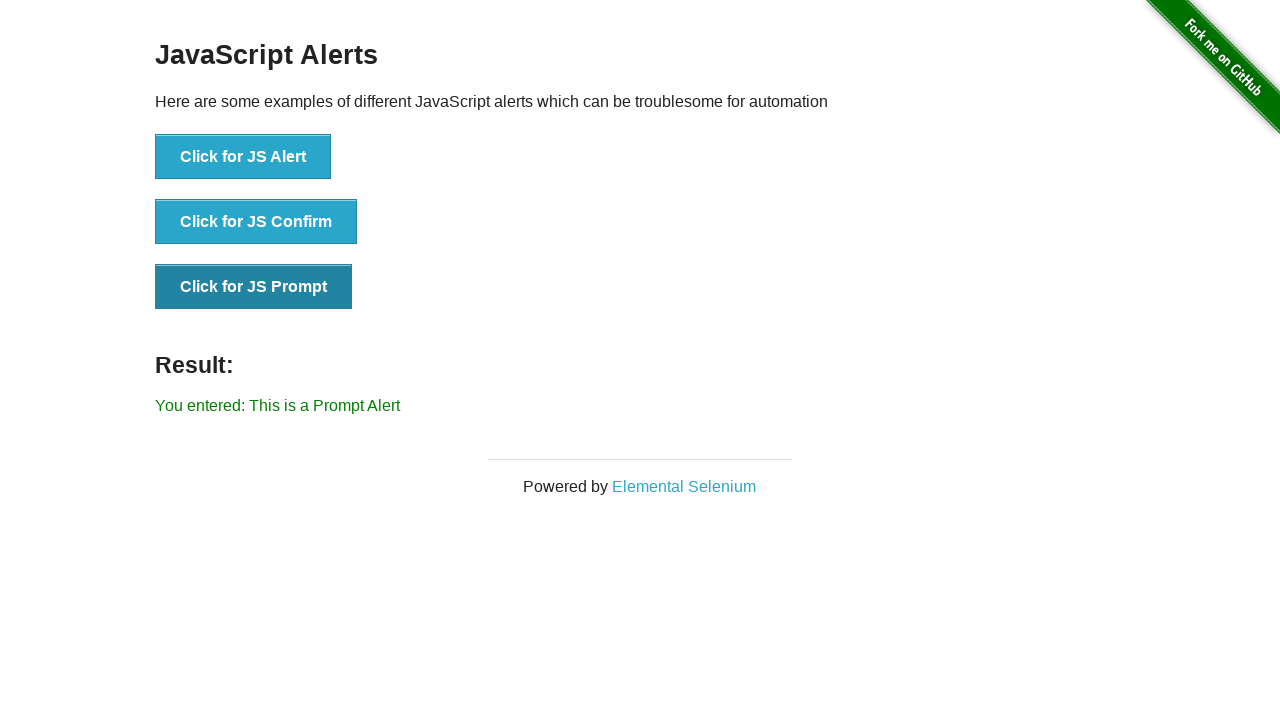

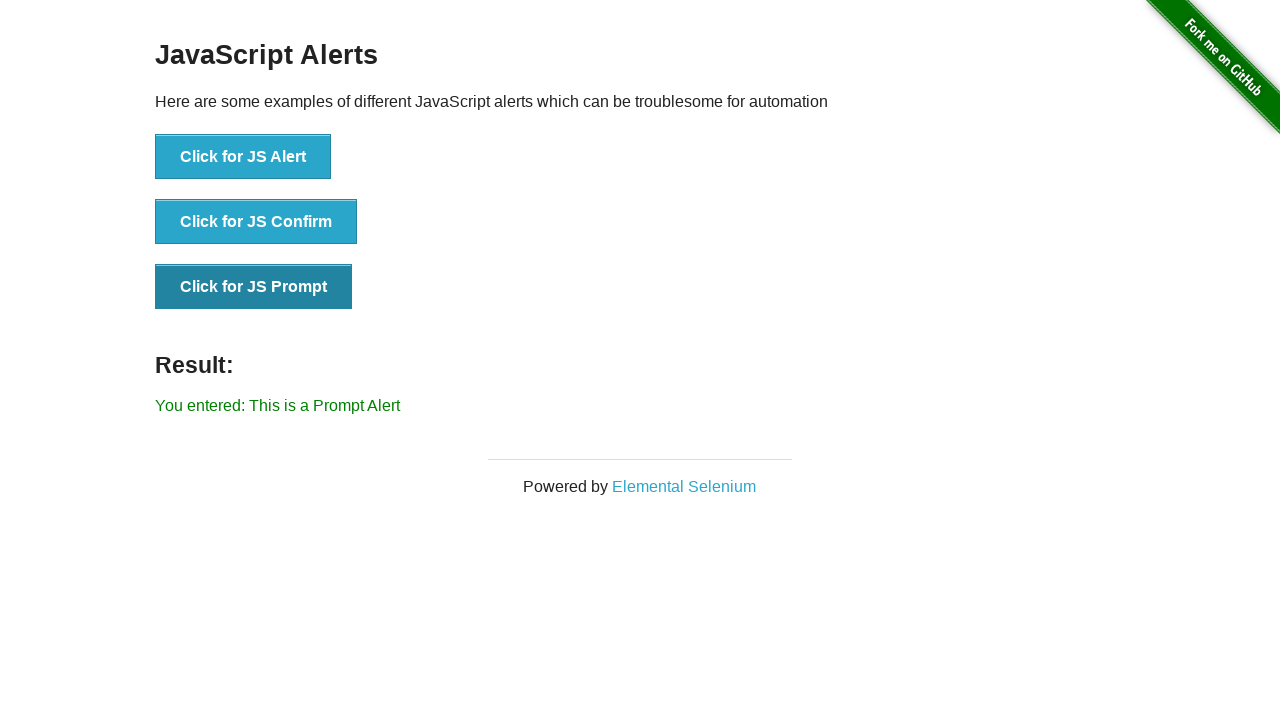